Navigates to the W3Schools home page and verifies the page title is correct

Starting URL: https://www.w3schools.com/

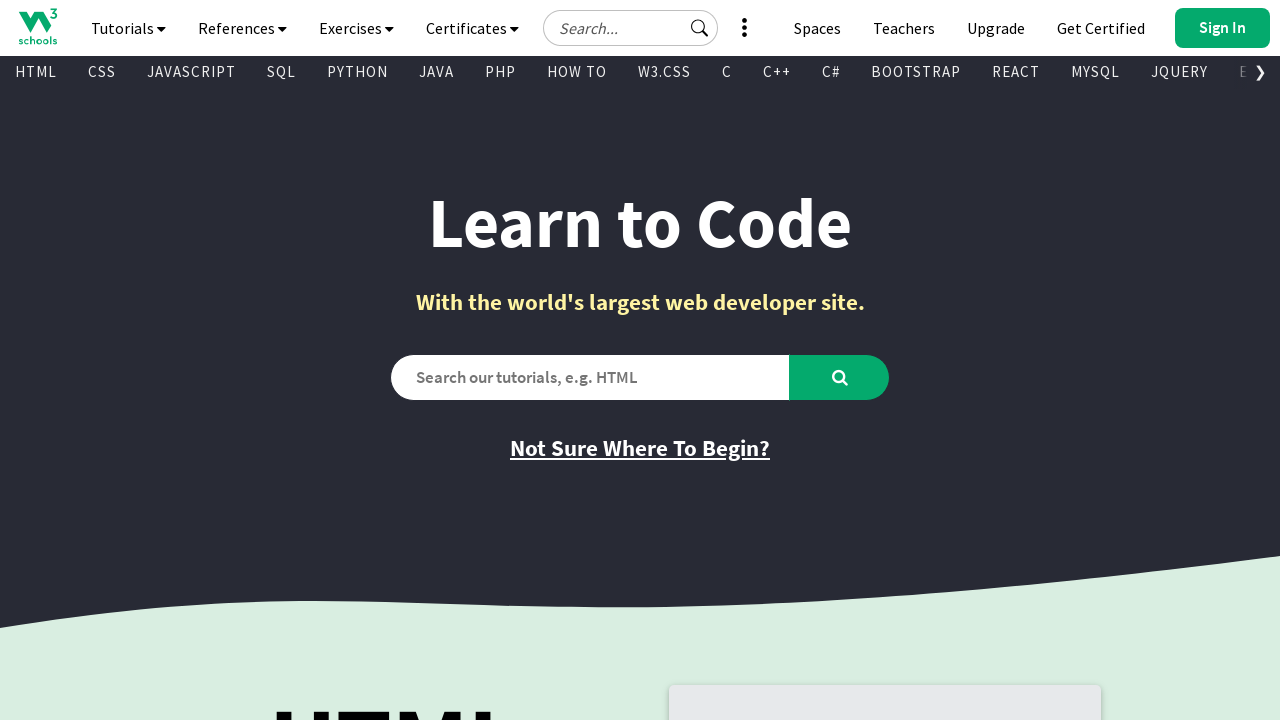

Navigated to W3Schools home page
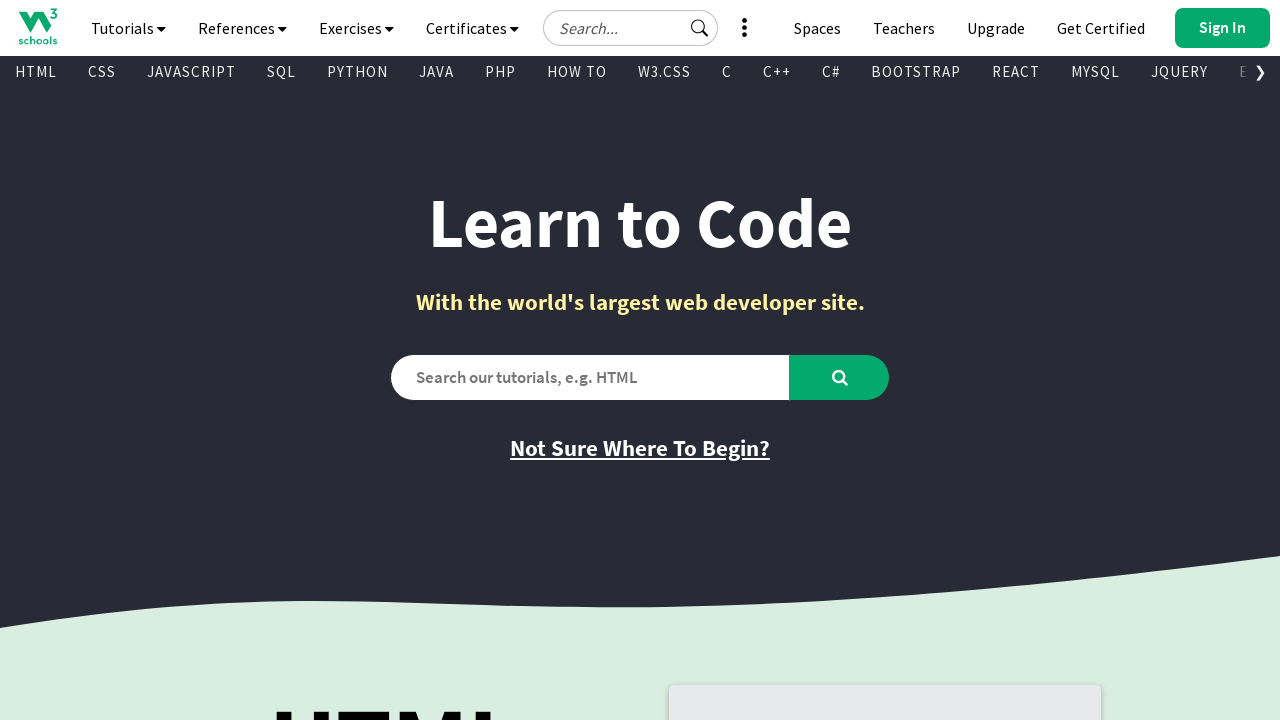

Verified page title is 'W3Schools Online Web Tutorials'
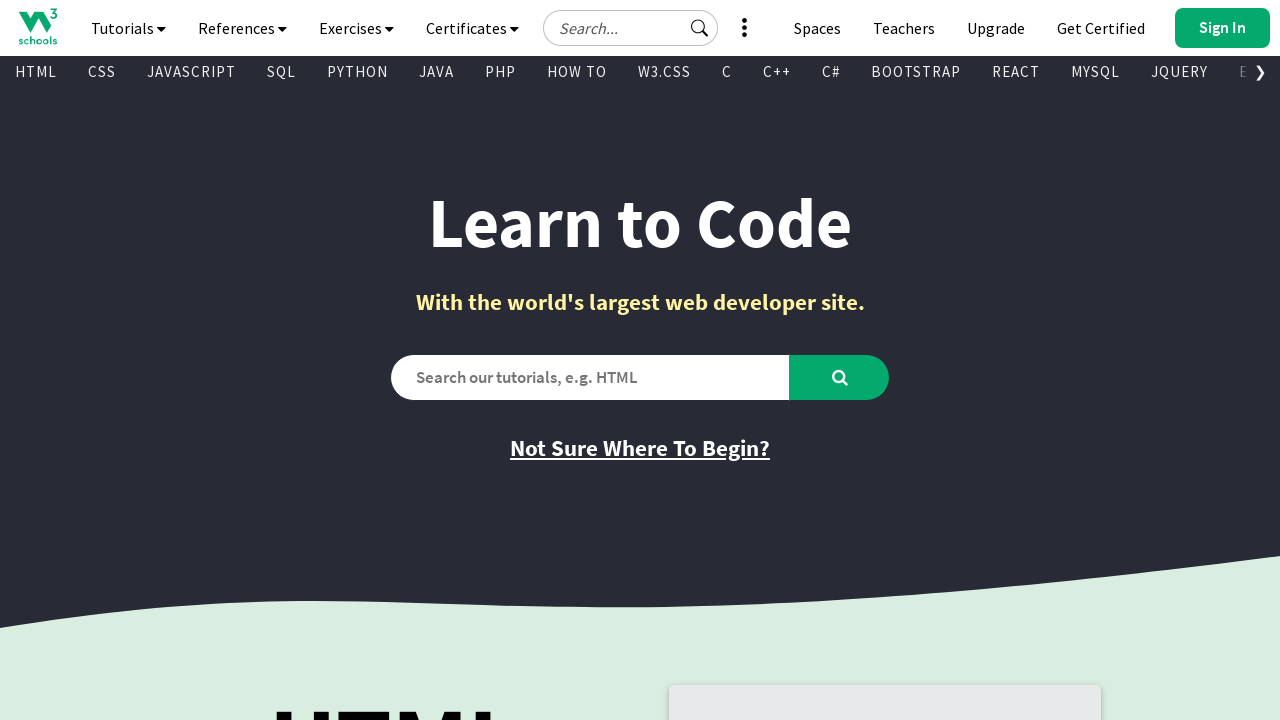

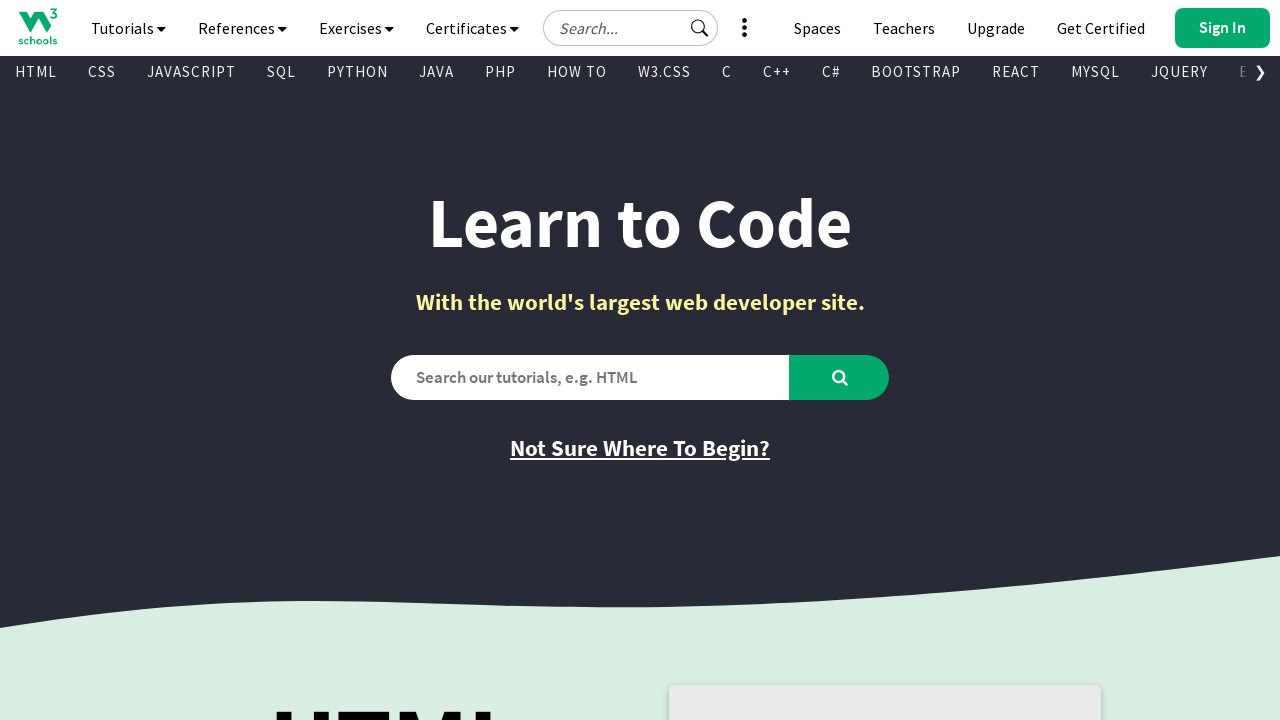